Tests JavaScript alert handling by clicking a button that triggers an alert and accepting it

Starting URL: https://testcenter.techproeducation.com/index.php?page=javascript-alerts

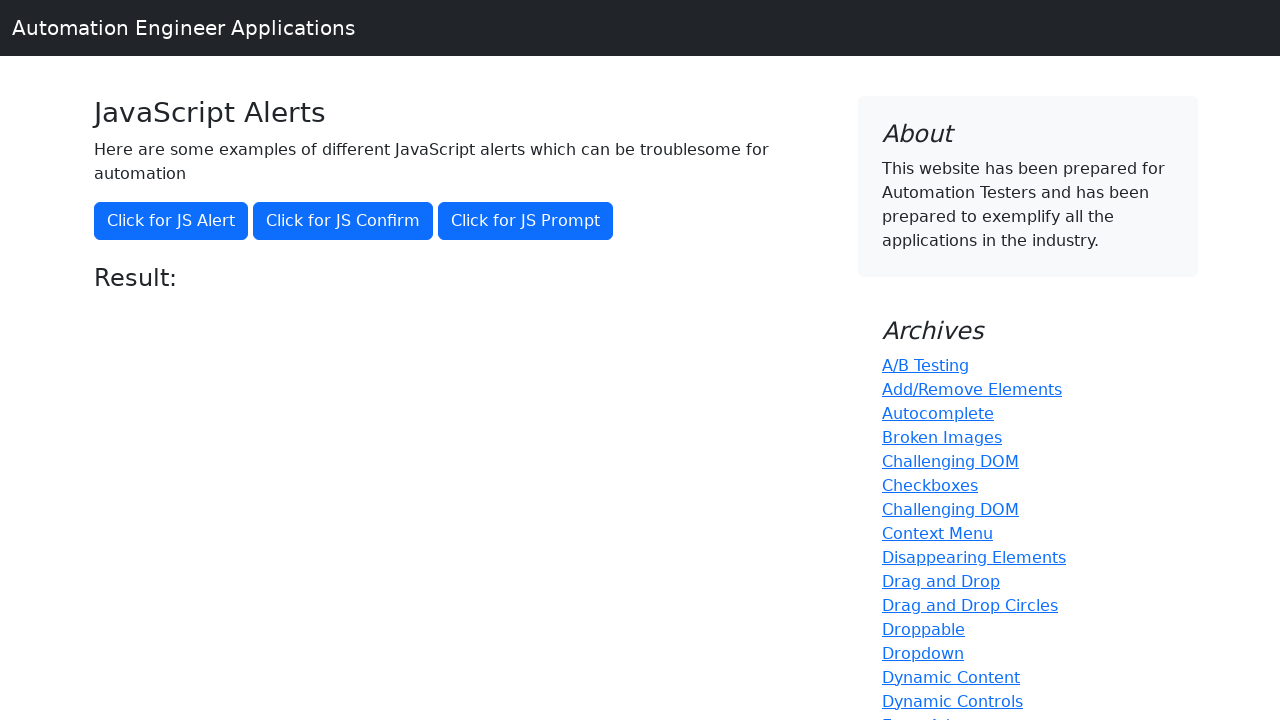

Clicked the first button to trigger JavaScript alert at (171, 221) on xpath=//button[1]
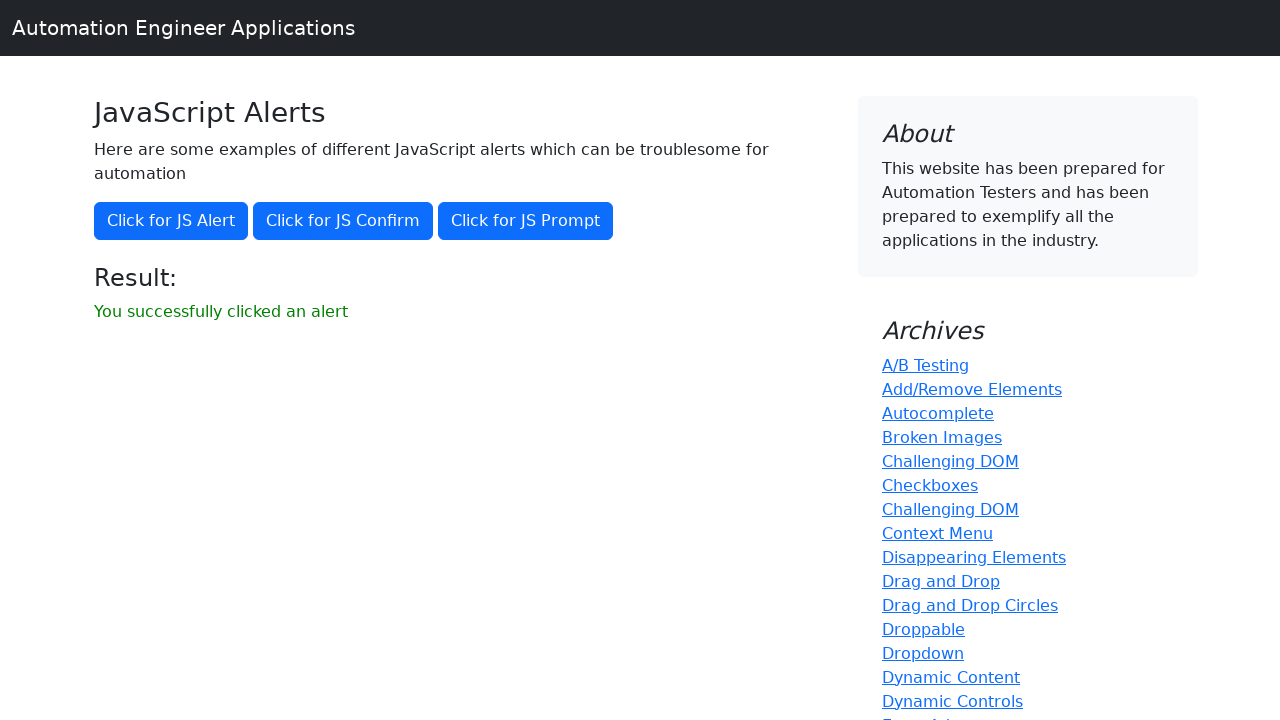

Set up dialog handler to accept alerts
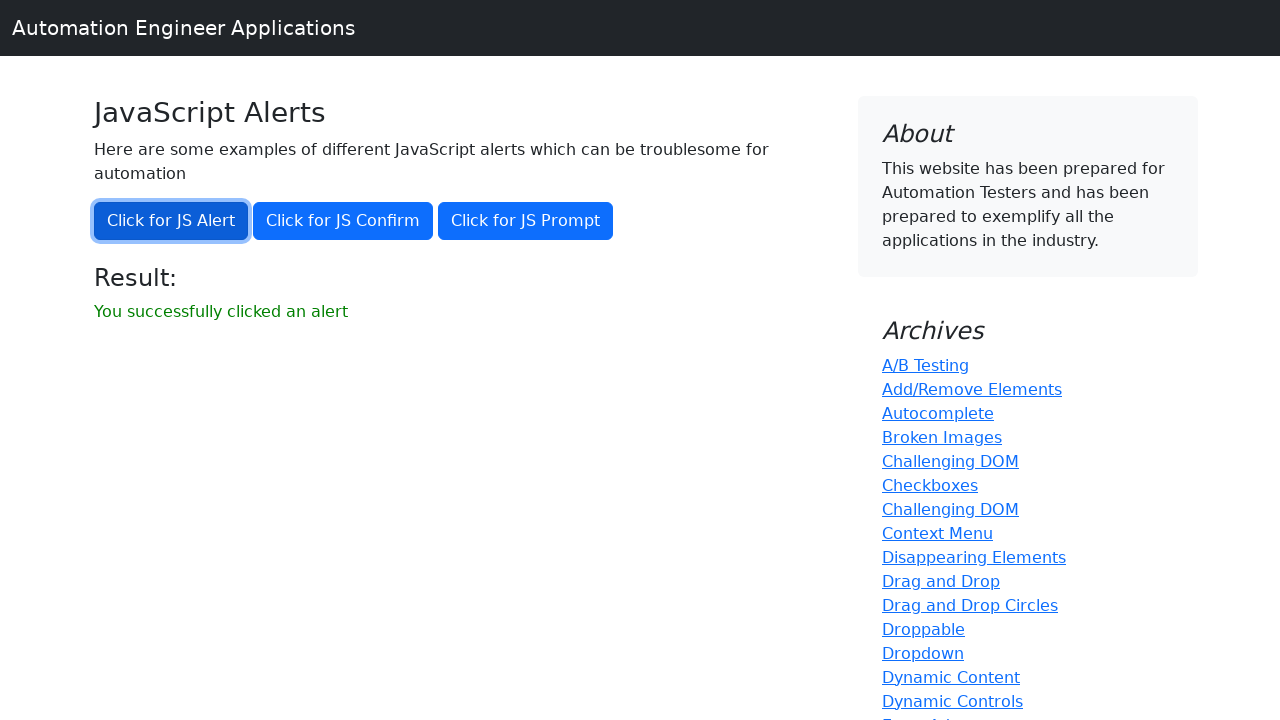

Result message element appeared on page
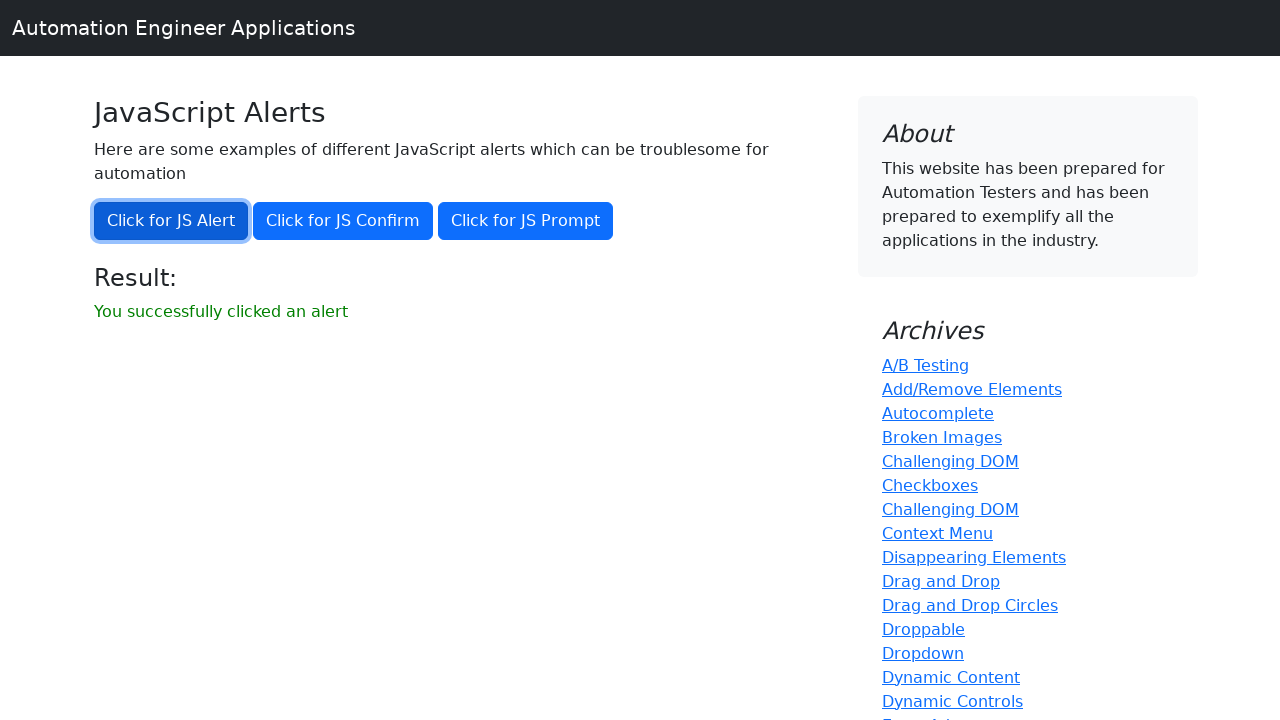

Retrieved result text: 'You successfully clicked an alert'
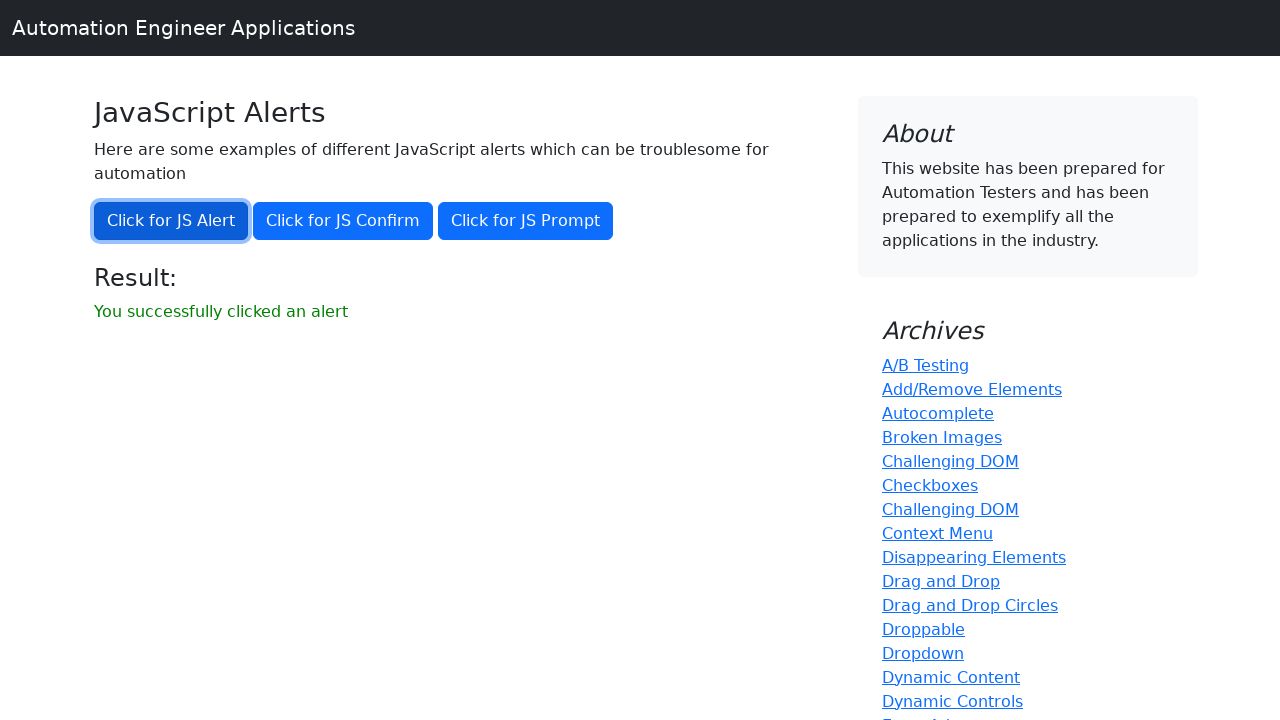

Assertion passed: Alert was successfully accepted and correct confirmation message displayed
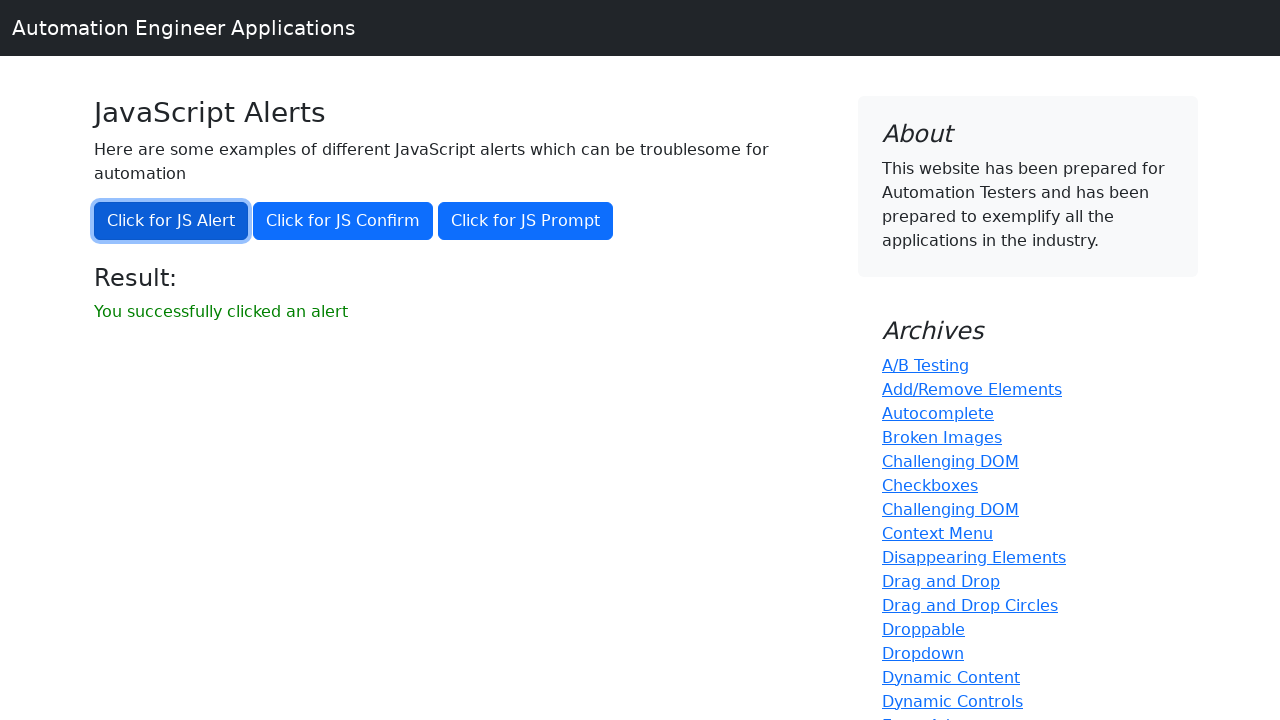

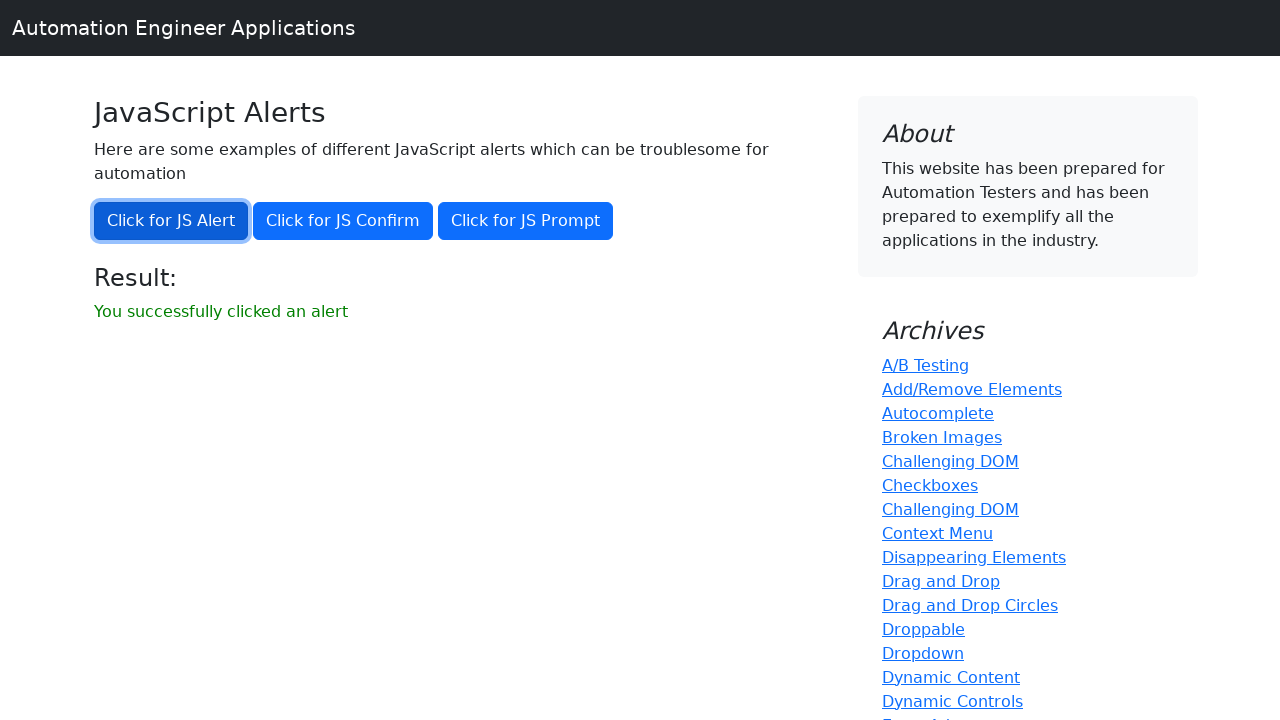